Tests a data types form by filling in personal information fields (leaving zip code empty), submitting the form, and verifying that the zip code field shows an error state while other fields show success state.

Starting URL: https://bonigarcia.dev/selenium-webdriver-java/data-types.html

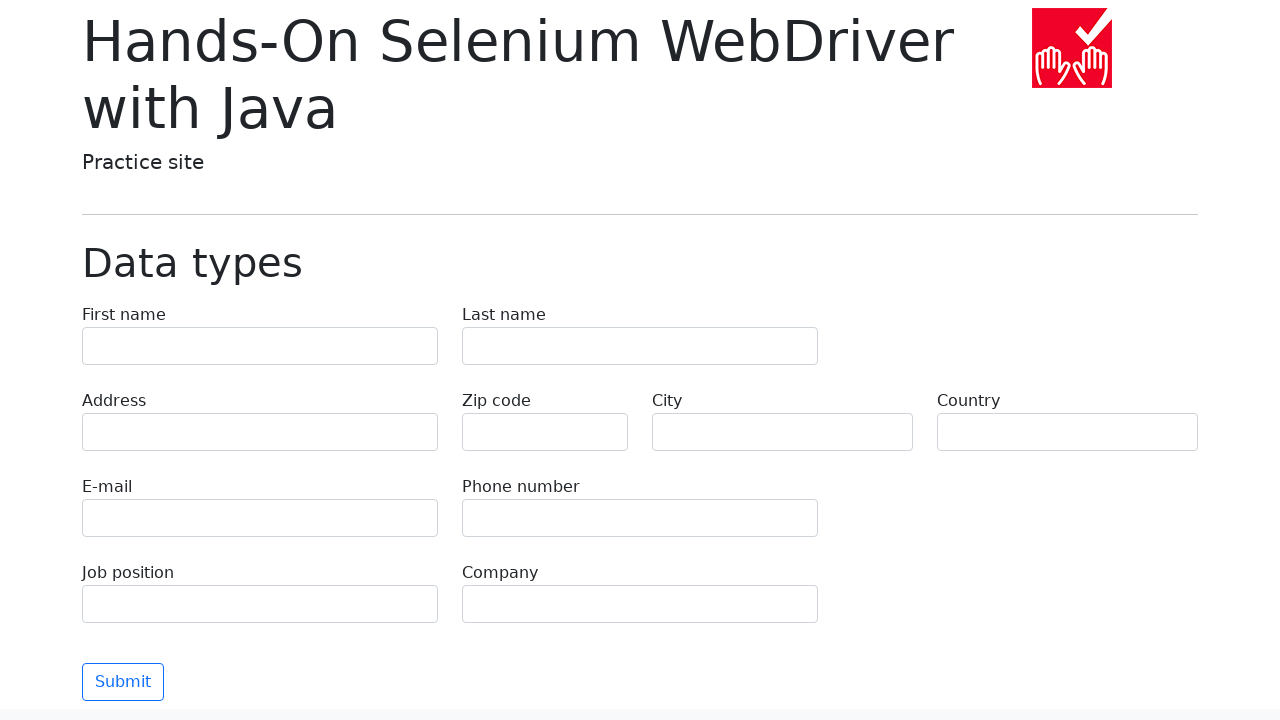

Filled first name field with 'Иван' on input[name="first-name"]
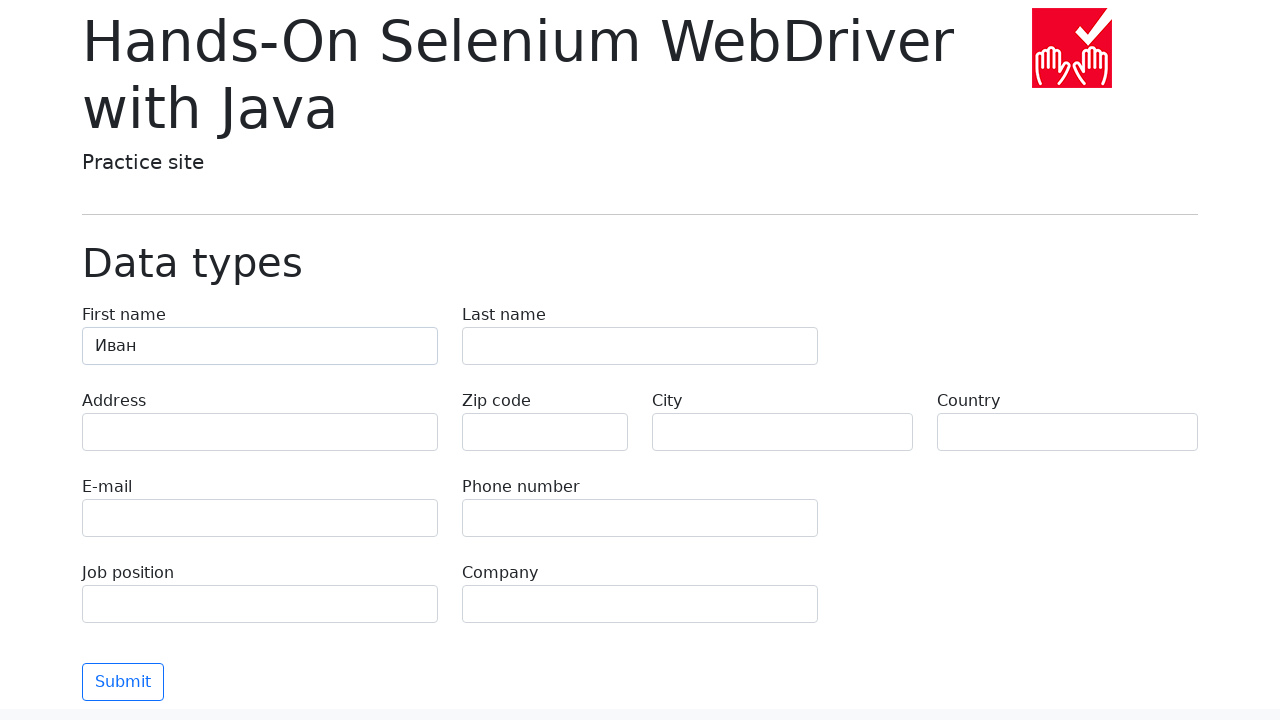

Filled last name field with 'Петров' on input[name="last-name"]
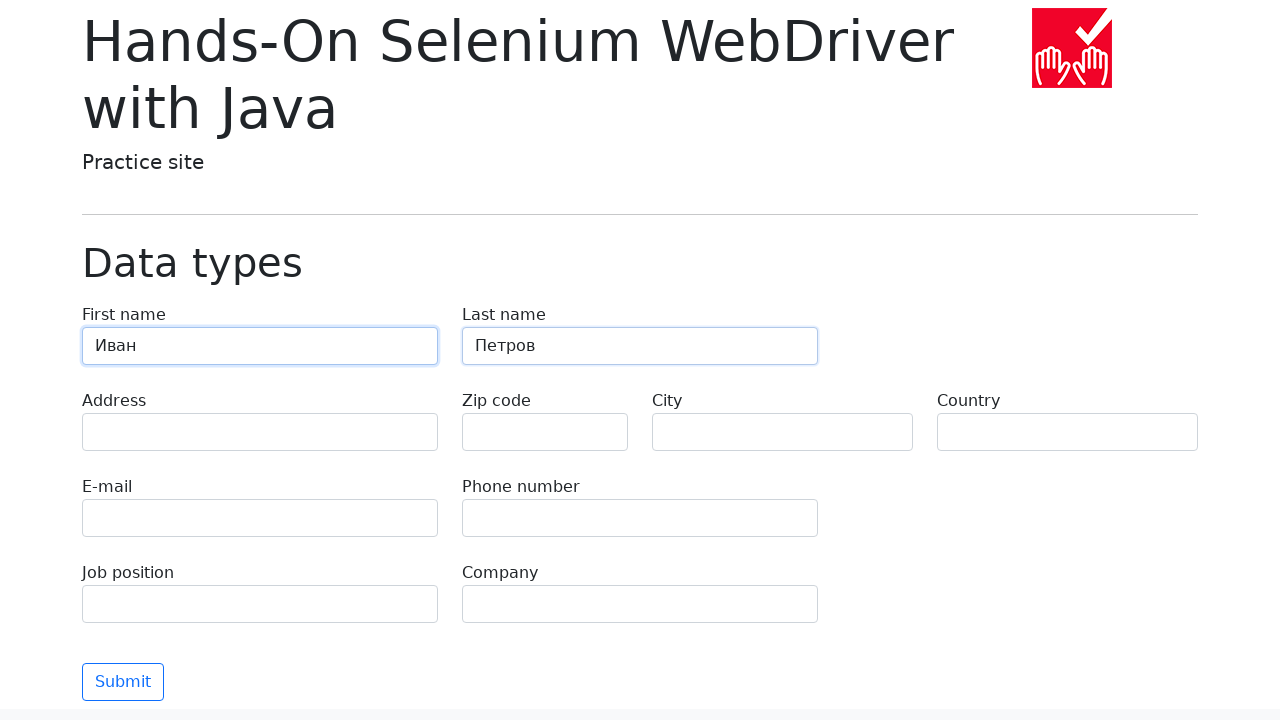

Filled address field with 'Ленина, 55-3' on input[name="address"]
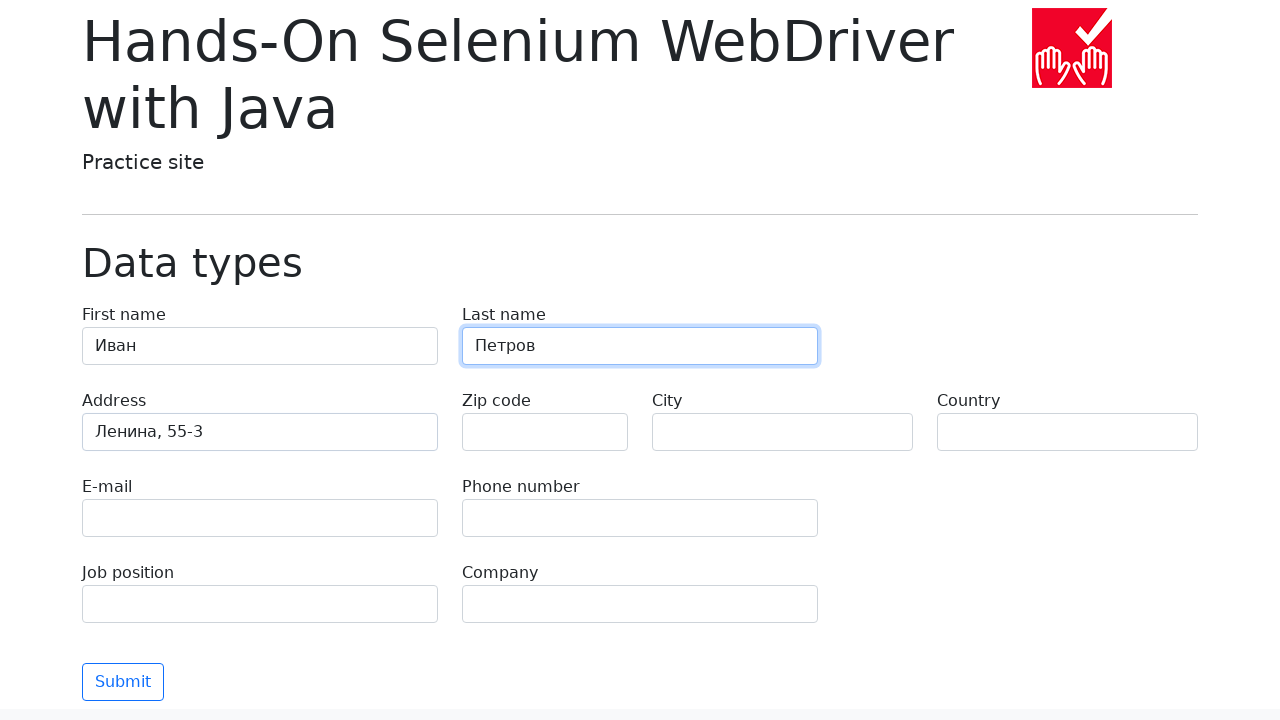

Filled email field with 'test@skypro.com' on input[name="e-mail"]
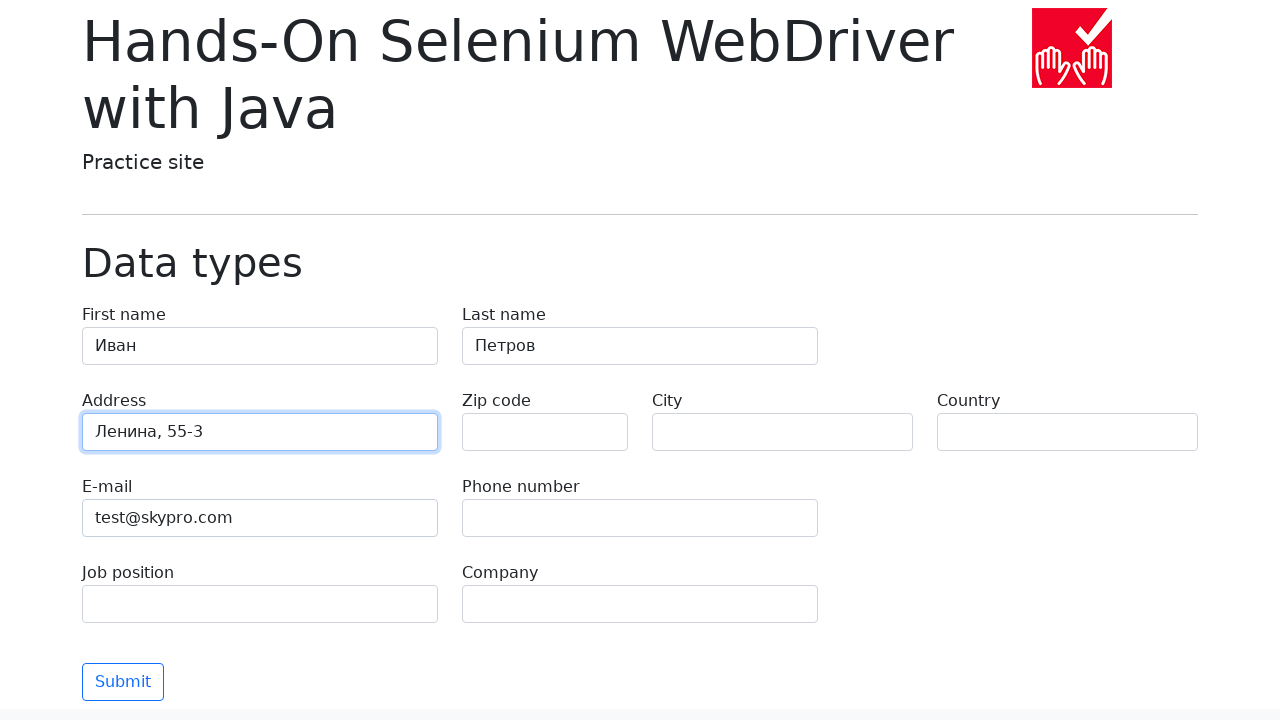

Filled phone number field with '+7985899998787' on input[name="phone"]
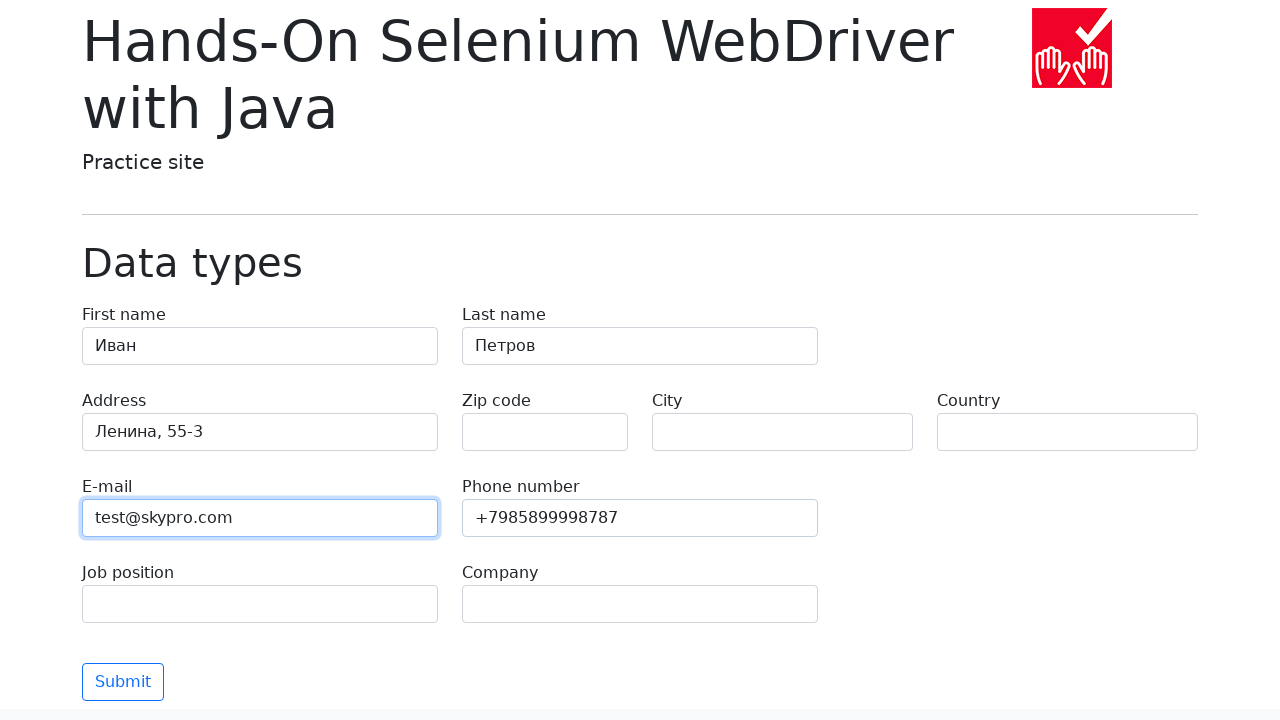

Left zip code field empty intentionally on input[name="zip-code"]
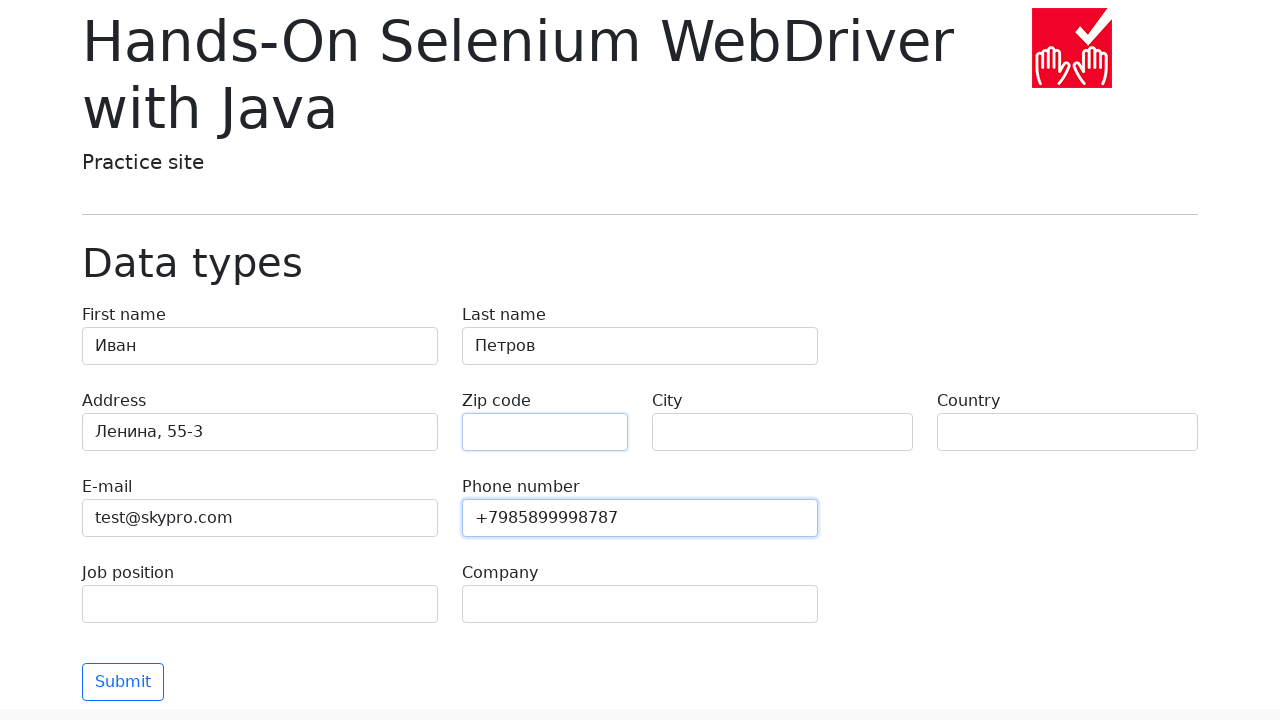

Filled city field with 'Москва' on input[name="city"]
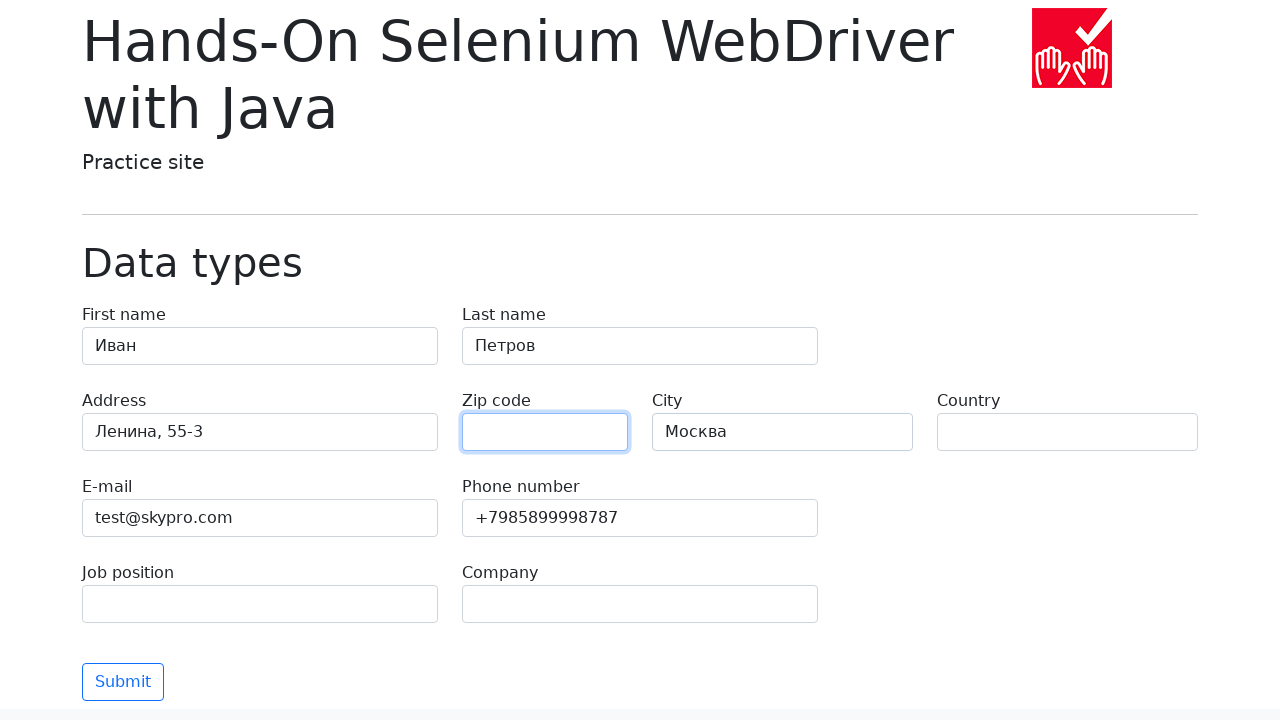

Filled country field with 'Россия' on input[name="country"]
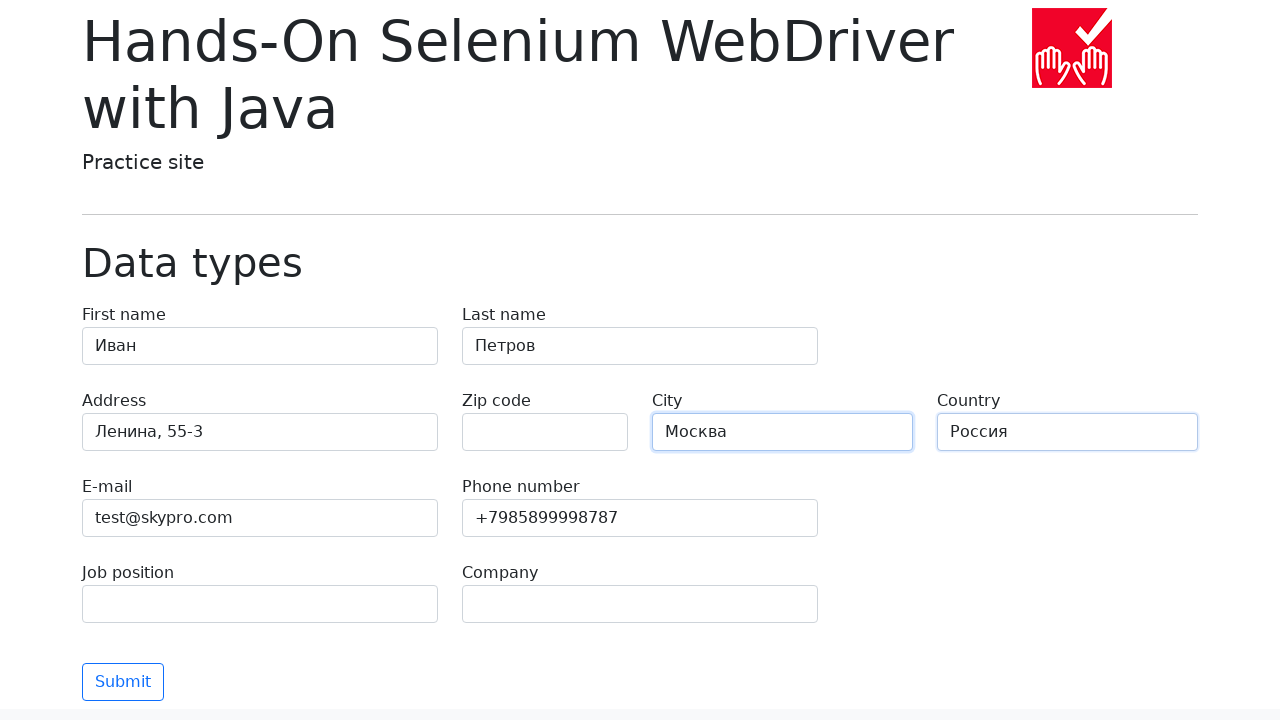

Filled job position field with 'QA' on input[name="job-position"]
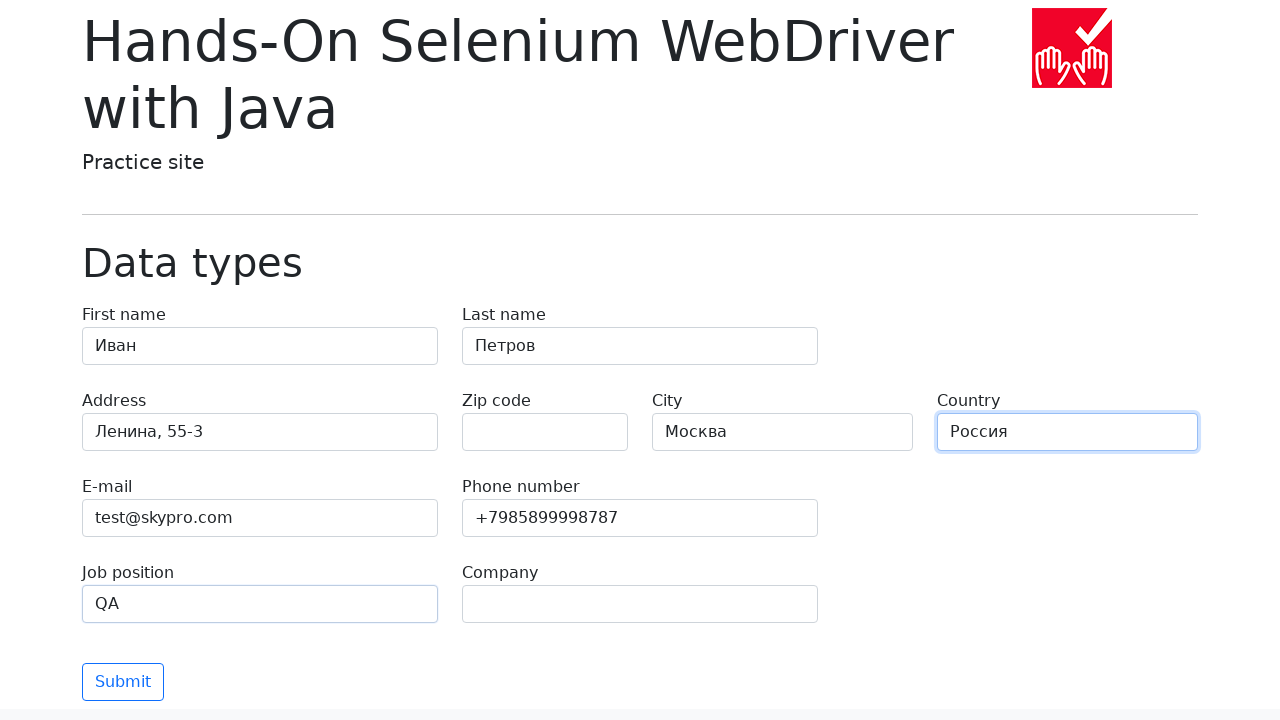

Filled company field with 'SkyPro' on input[name="company"]
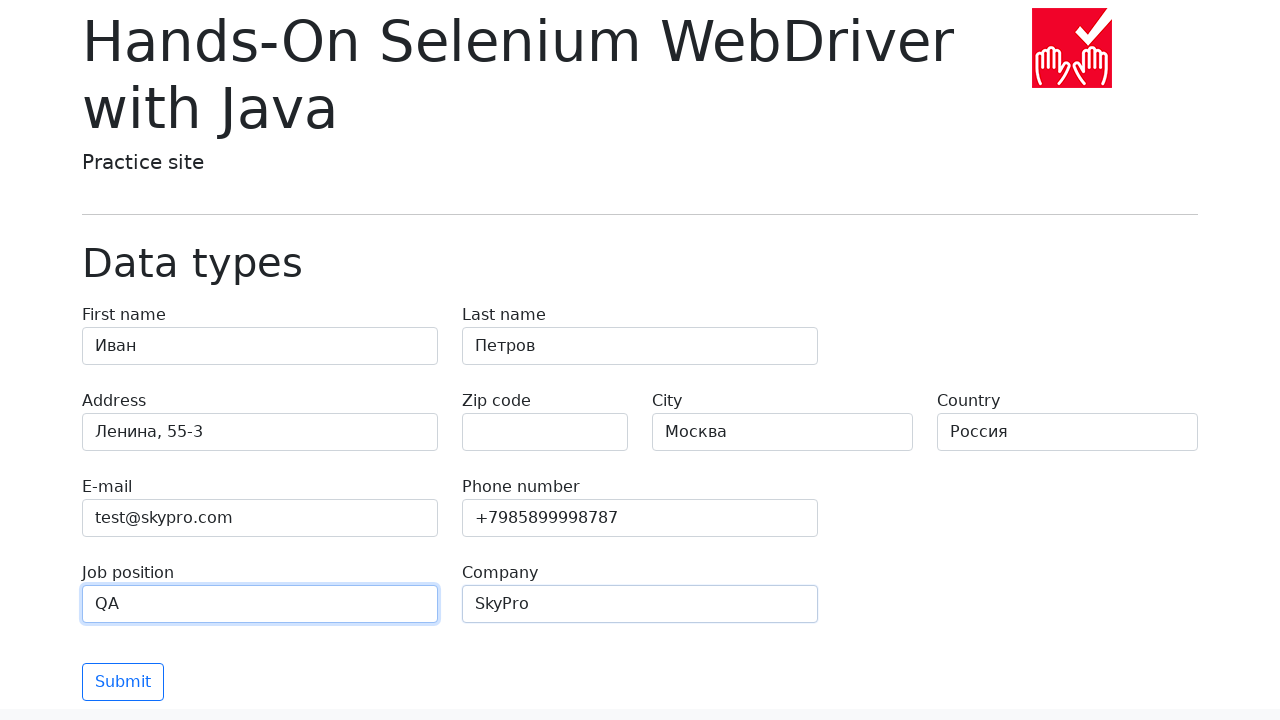

Clicked form submit button at (123, 682) on button[type='submit']
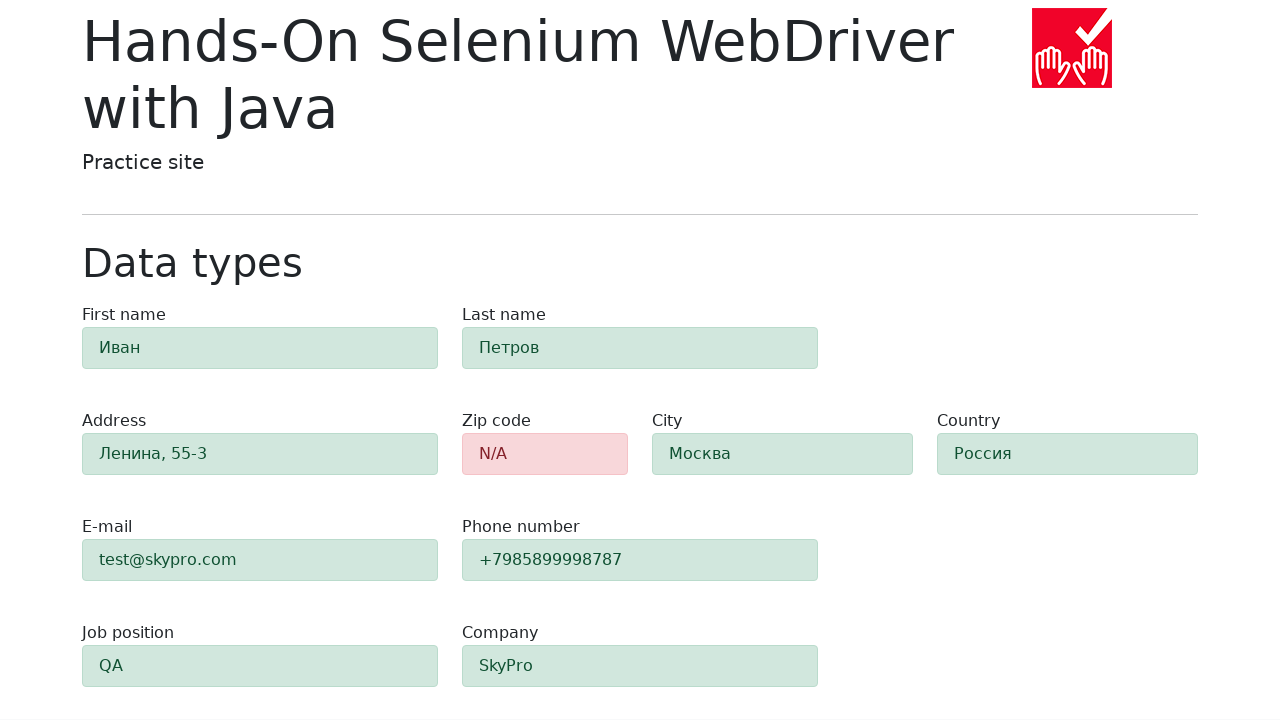

Zip code field selector appeared
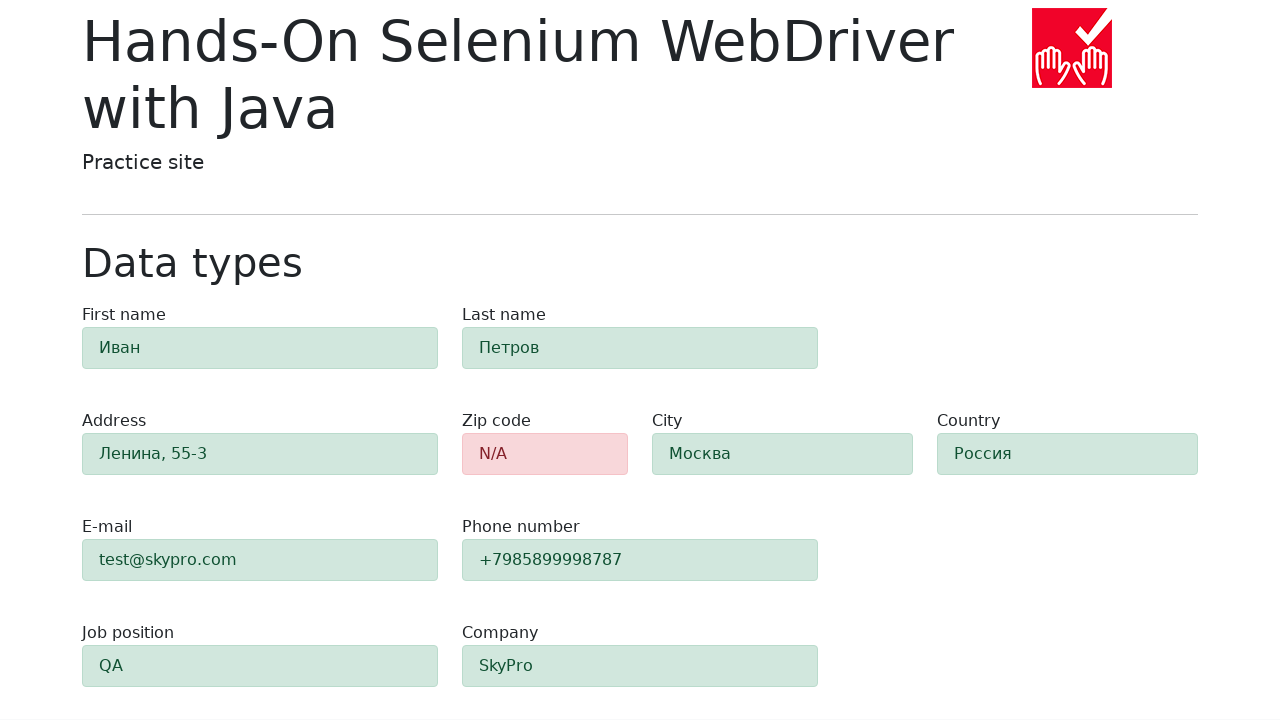

Success alert elements appeared on form
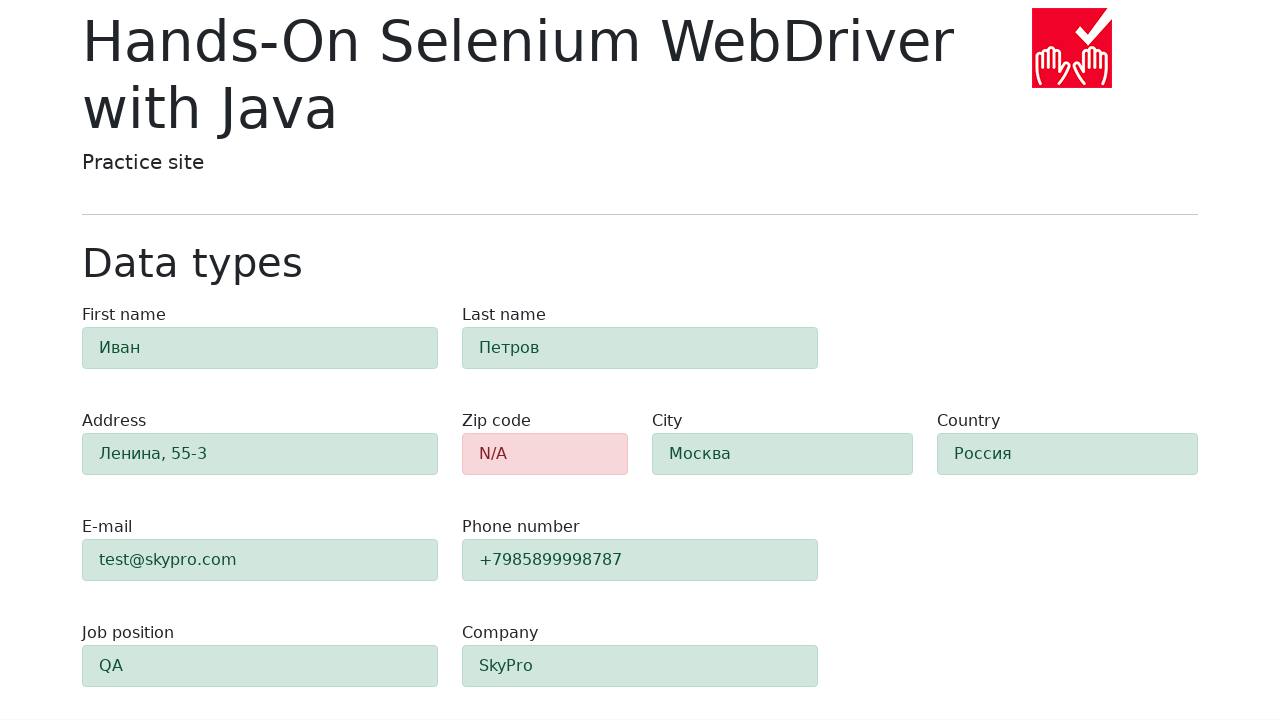

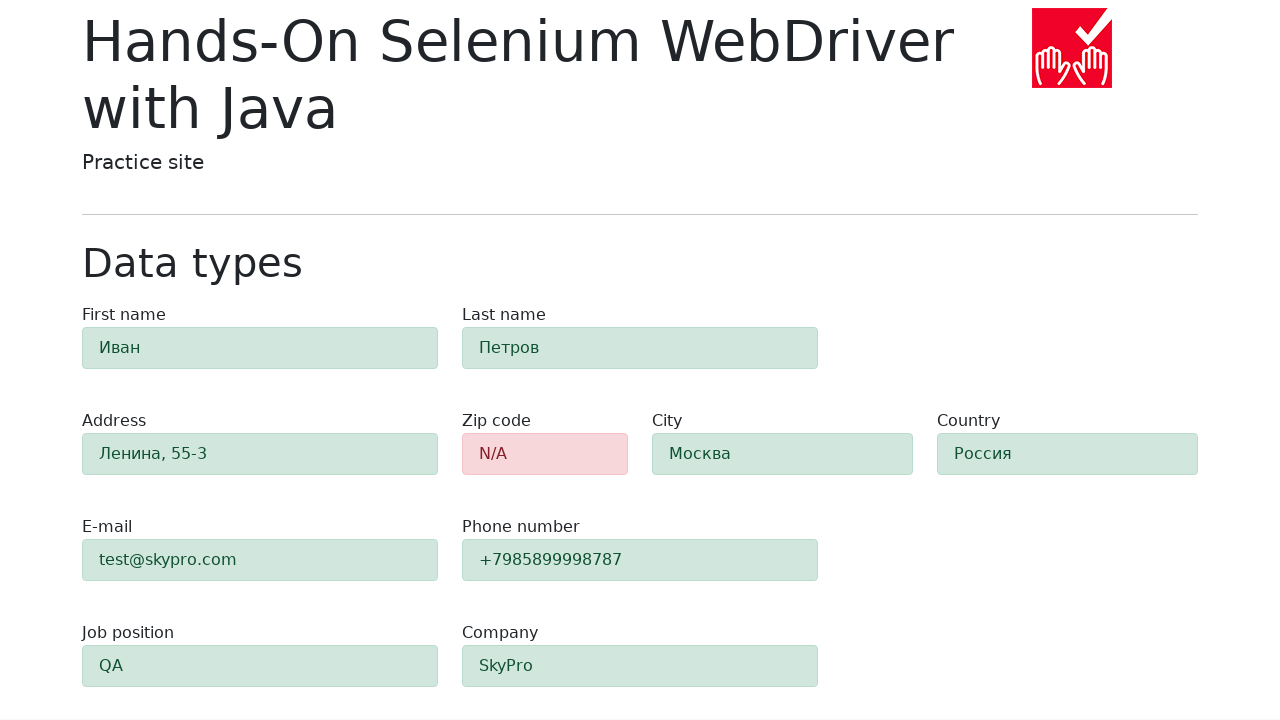